Clicks on the Group Banking menu tab from the main navigation.

Starting URL: https://www.co-opbank.co.ke/

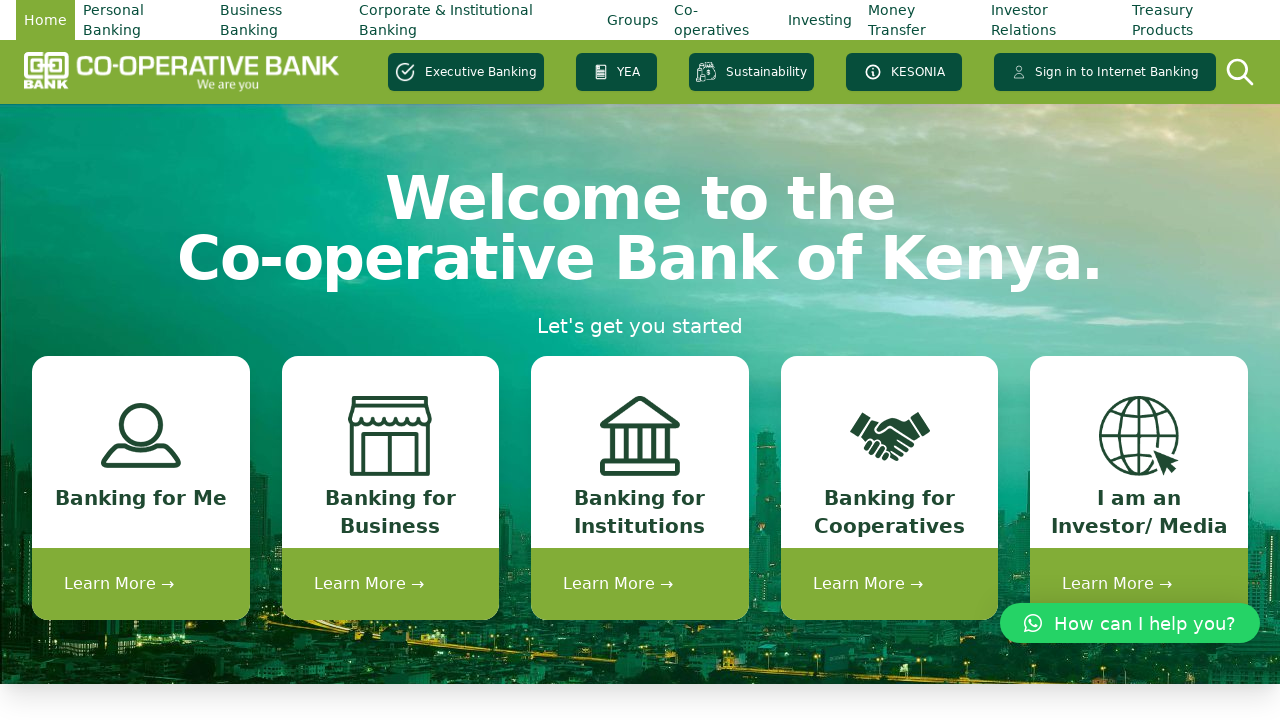

Clicked on the Group Banking menu tab from the main navigation at (723, 20) on xpath=//*[@id='menu-item-753']/a
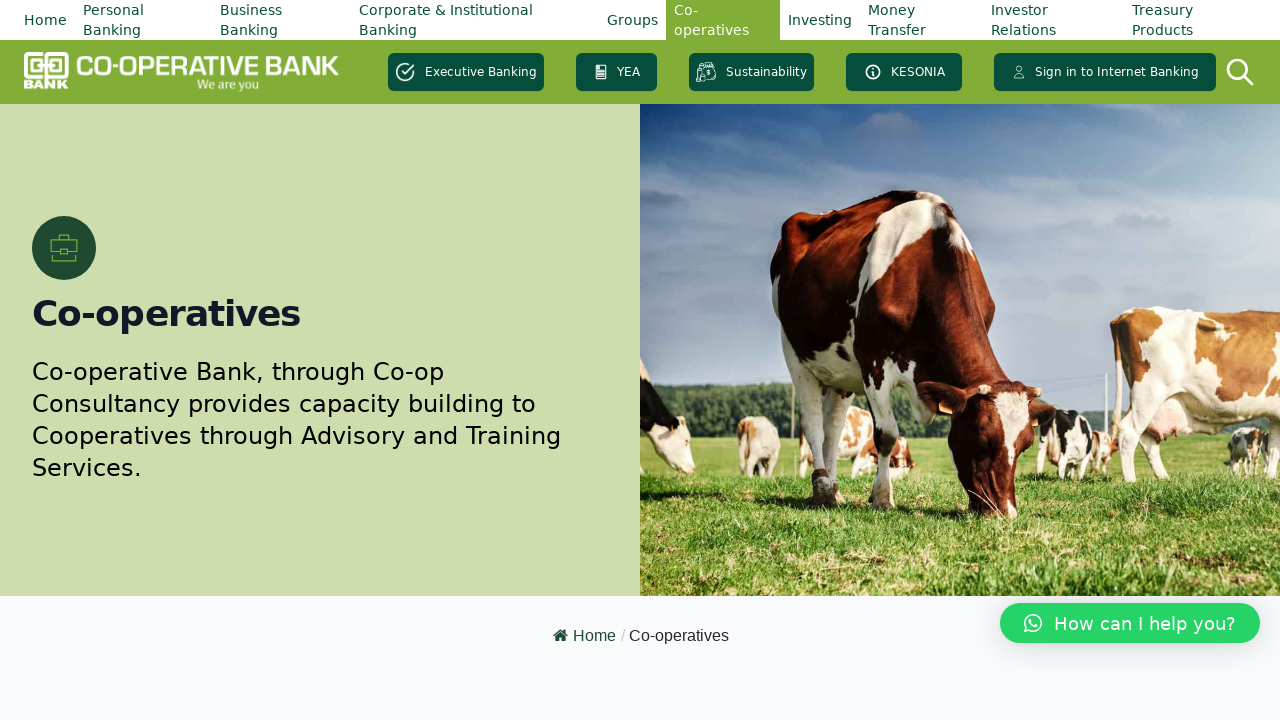

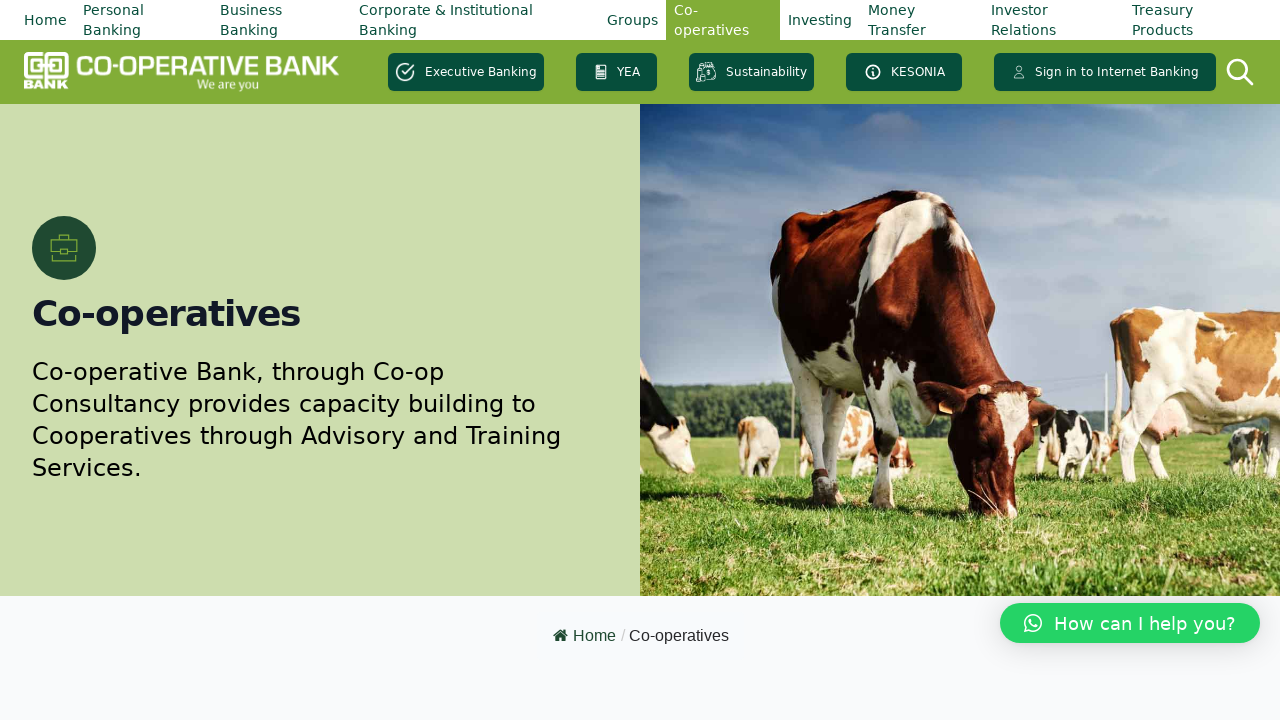